Navigates to temp-mail.io and waits for a temporary email address to be generated

Starting URL: https://temp-mail.io/

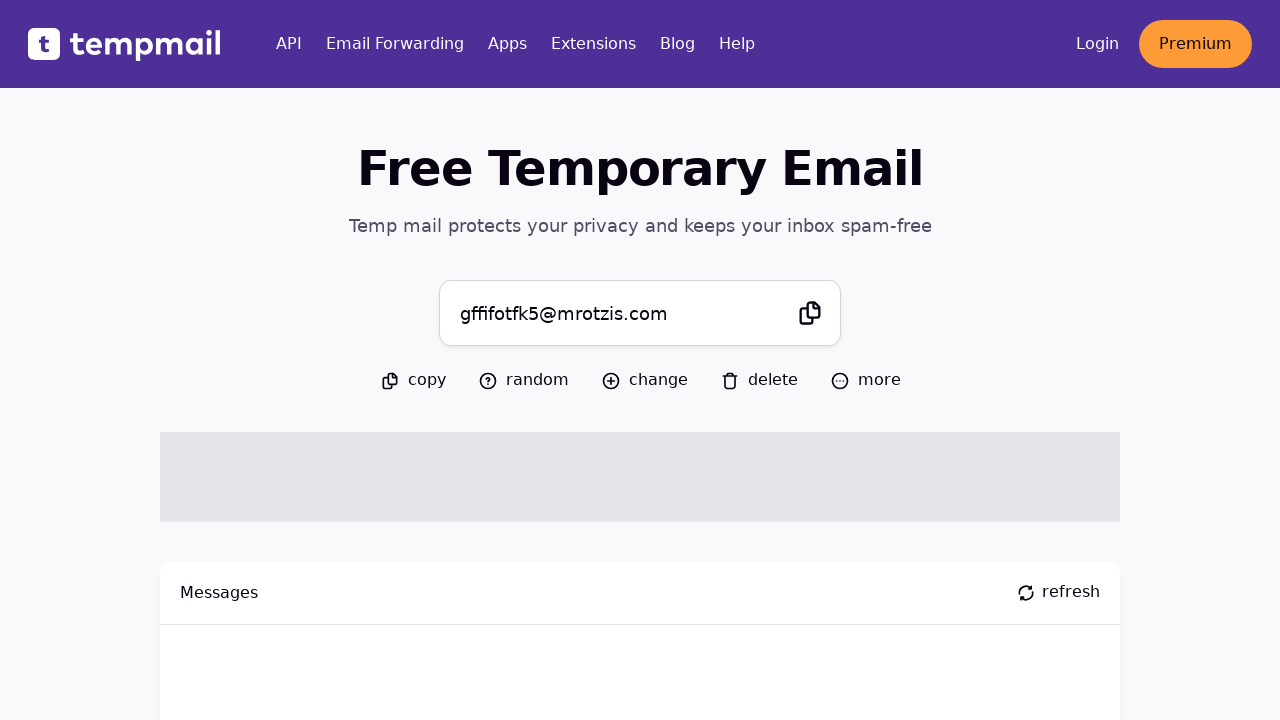

Waited for email address input field to become visible
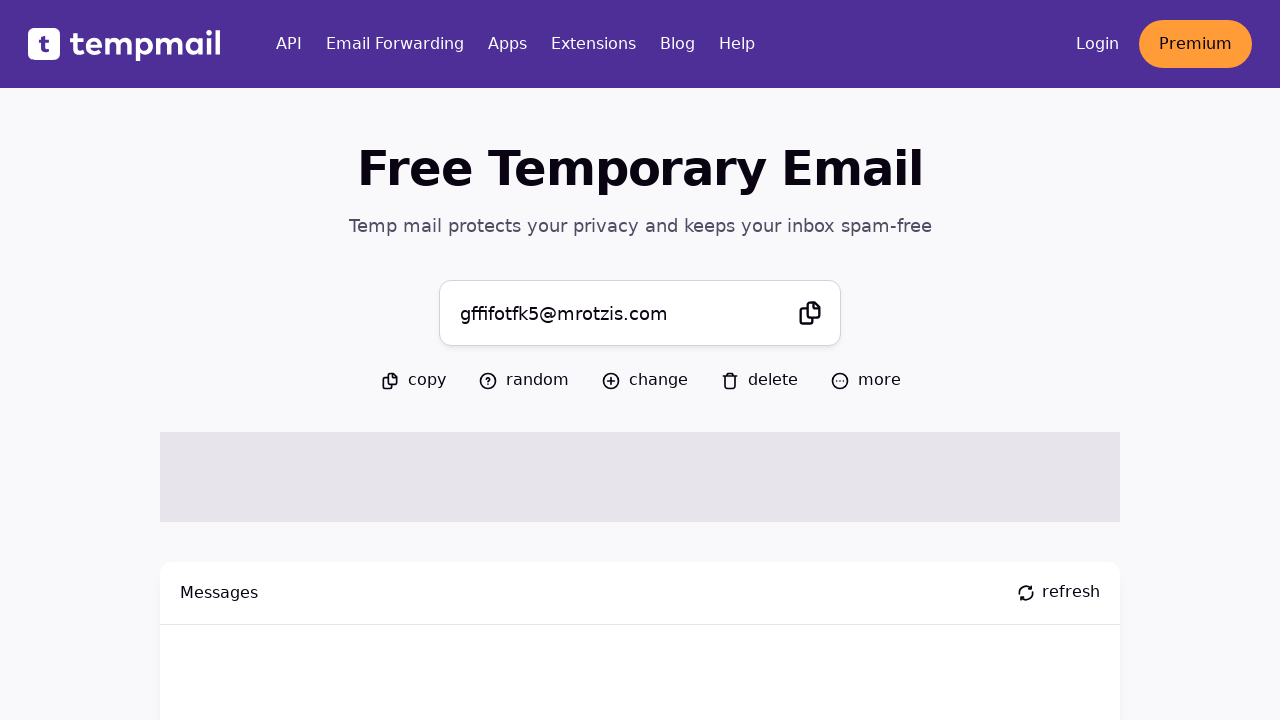

Waited 5 seconds for email to fully load
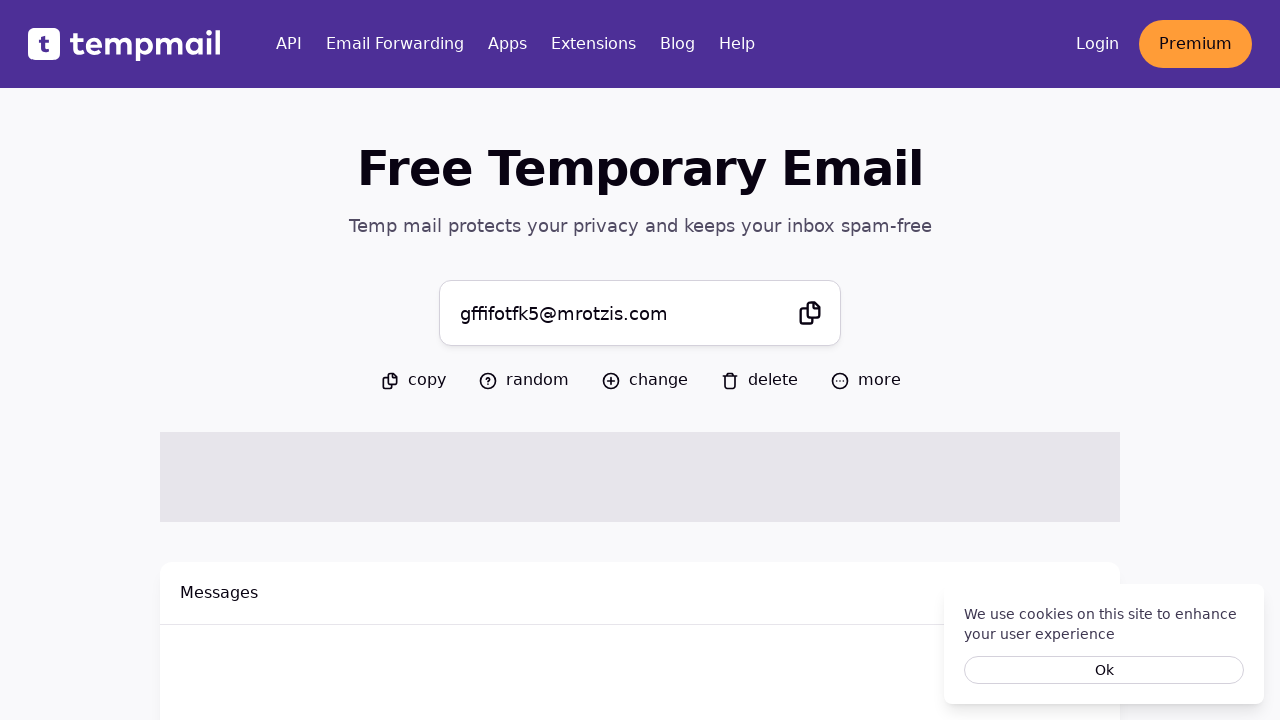

Located the email address field element
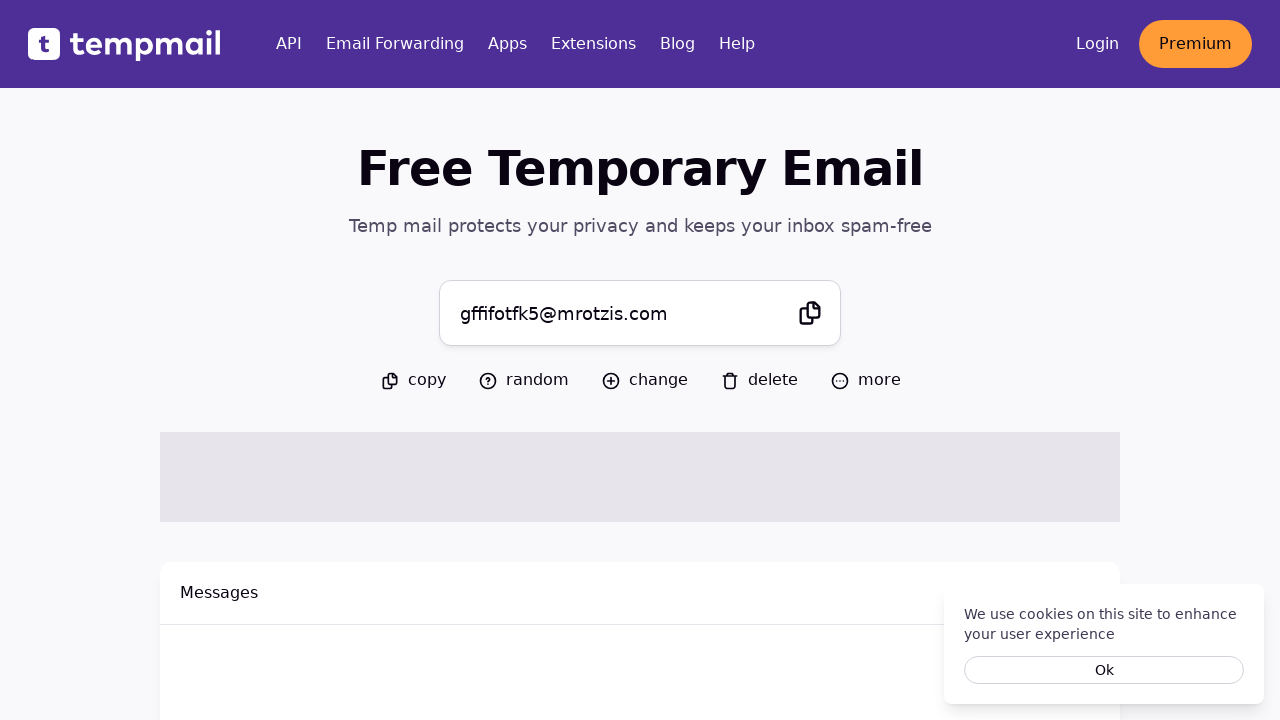

Retrieved generated temporary email address: gffifotfk5@mrotzis.com
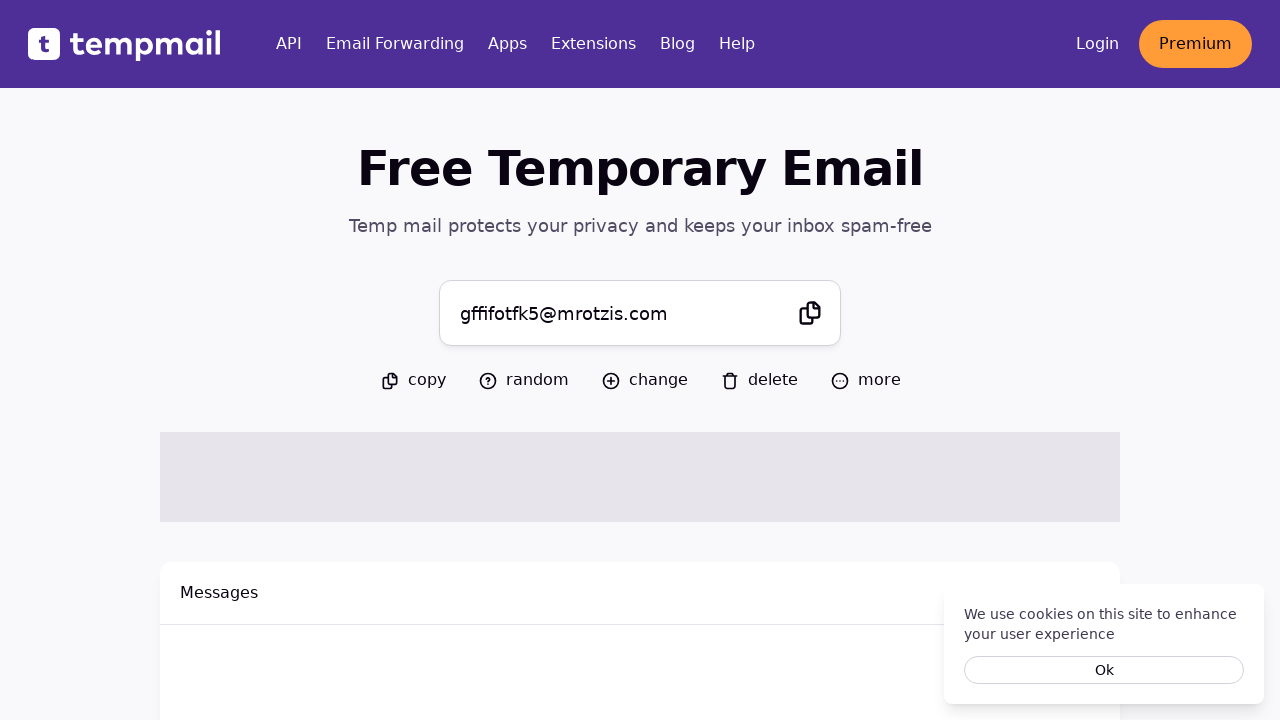

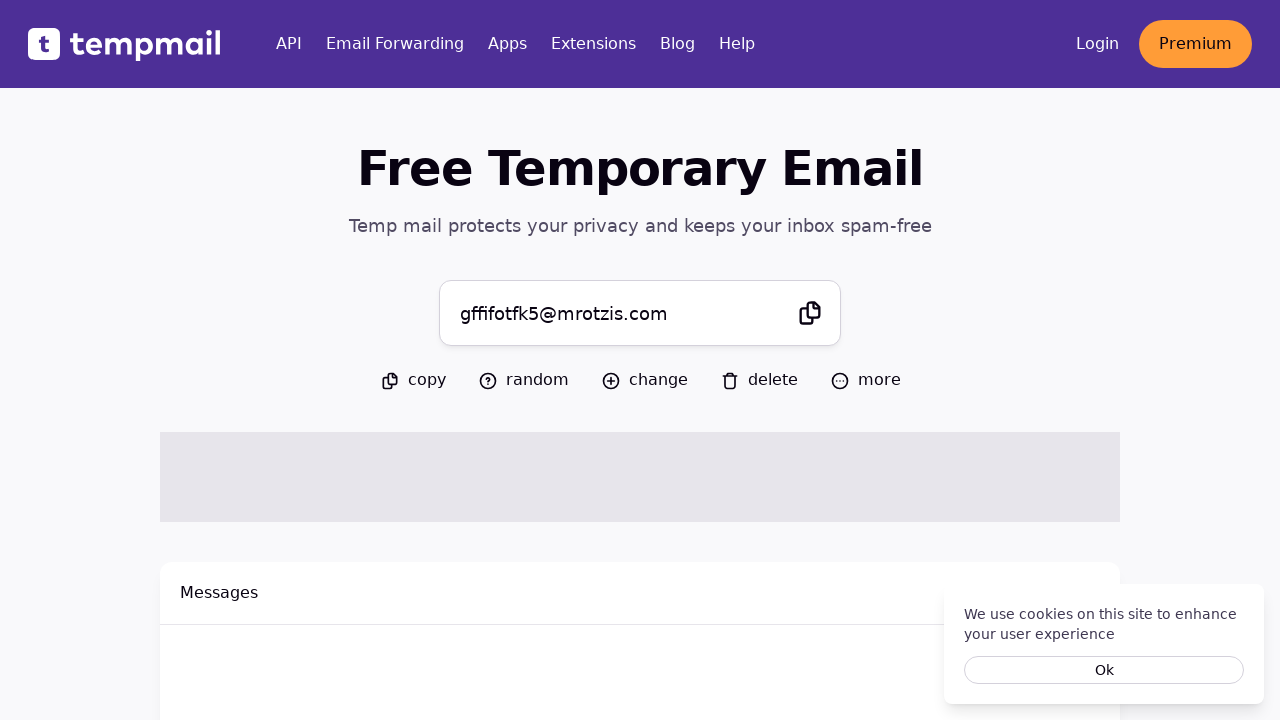